Tests that a todo item is removed if an empty text string is entered during editing.

Starting URL: https://demo.playwright.dev/todomvc

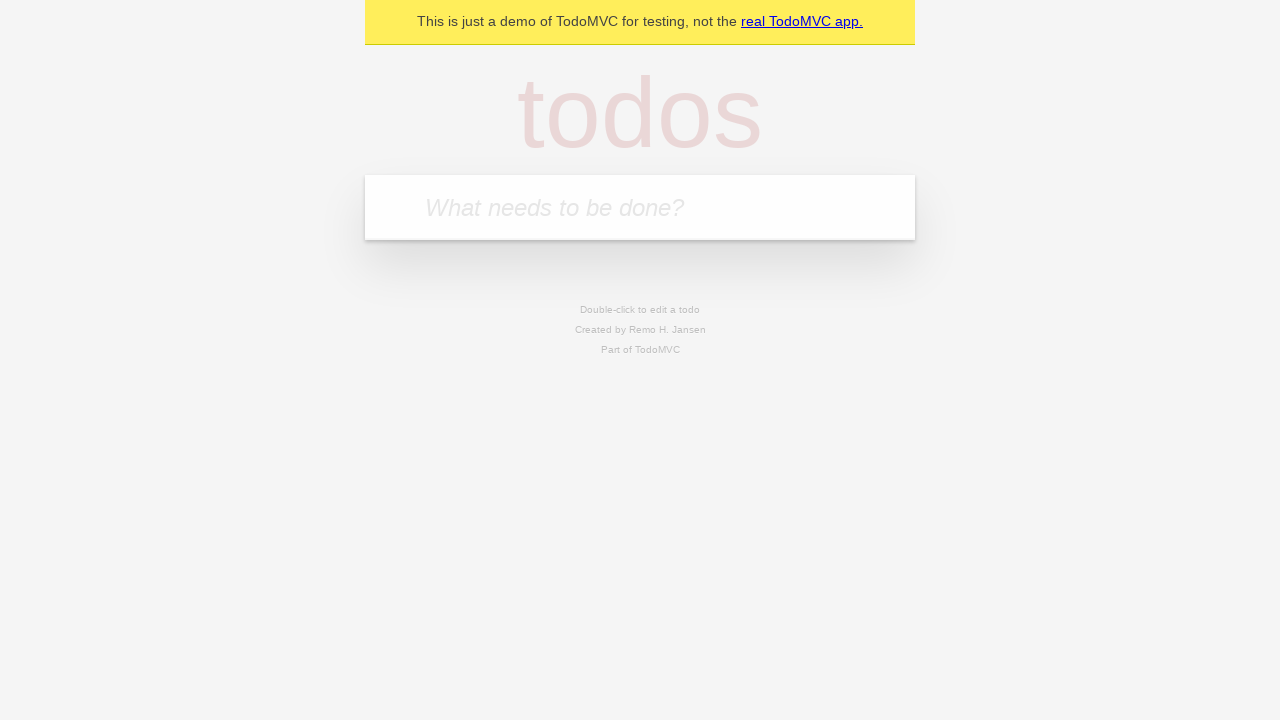

Filled todo input with 'buy some cheese' on internal:attr=[placeholder="What needs to be done?"i]
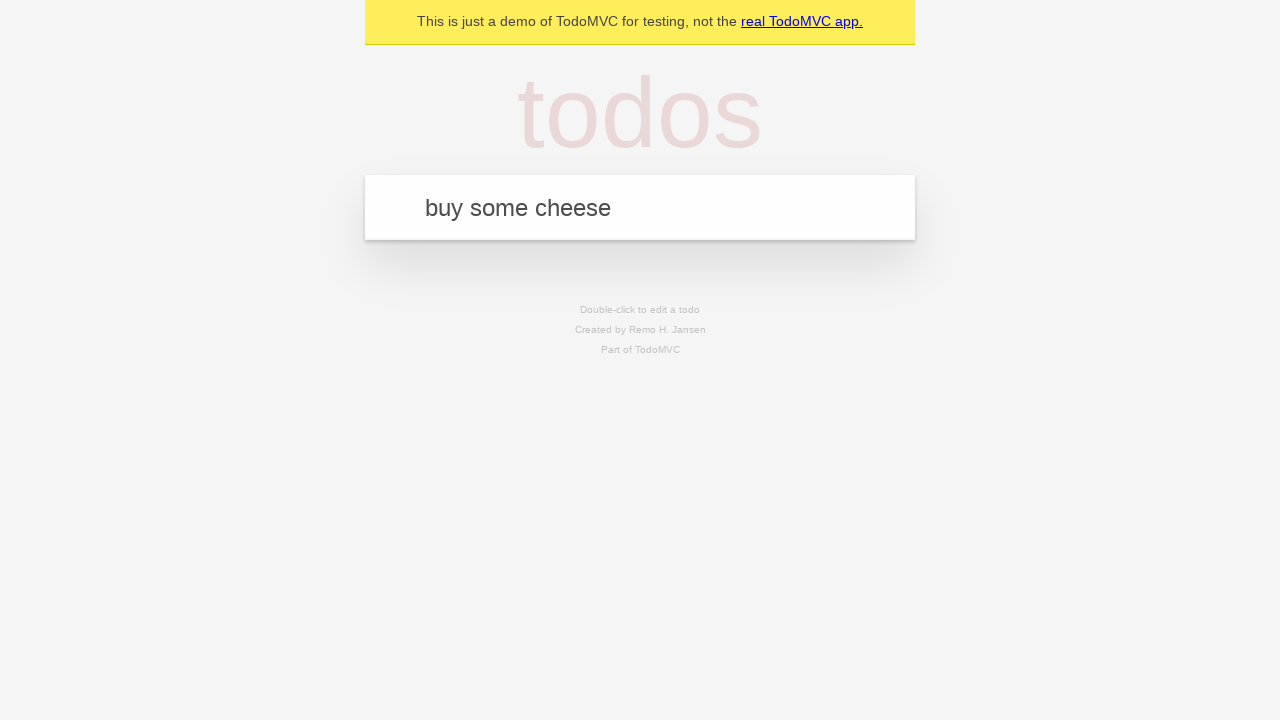

Pressed Enter to create first todo on internal:attr=[placeholder="What needs to be done?"i]
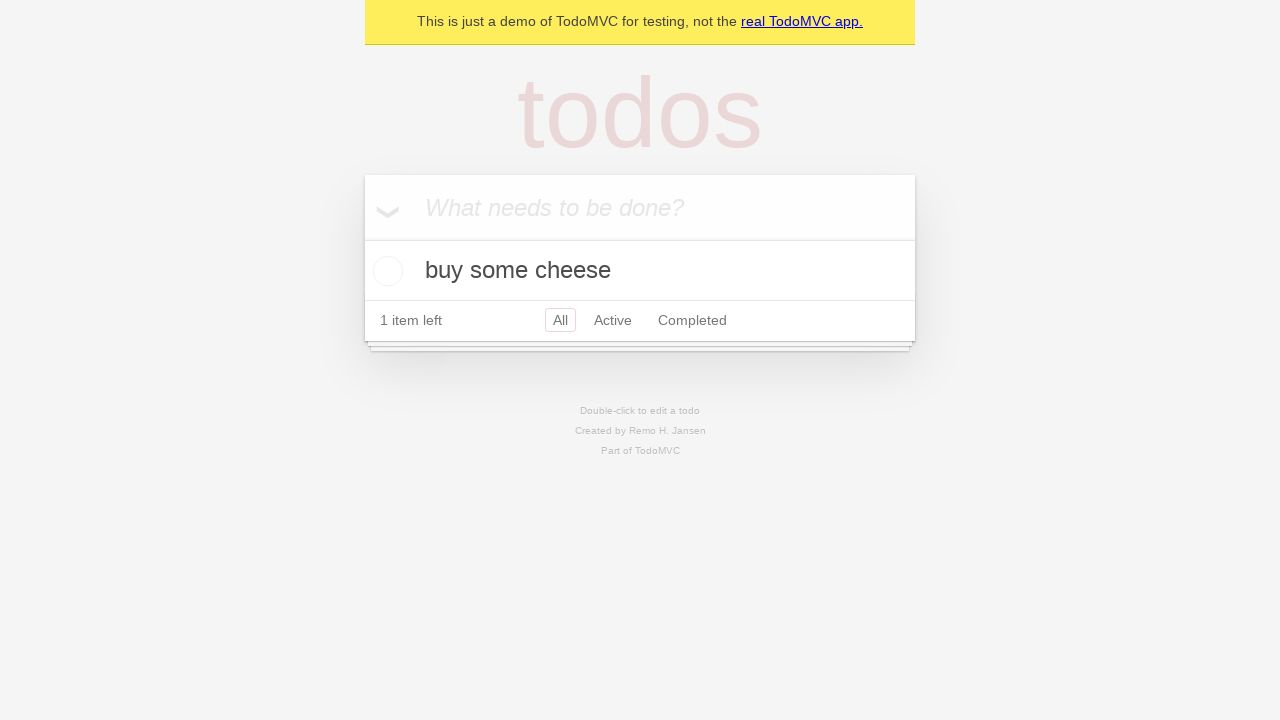

Filled todo input with 'feed the cat' on internal:attr=[placeholder="What needs to be done?"i]
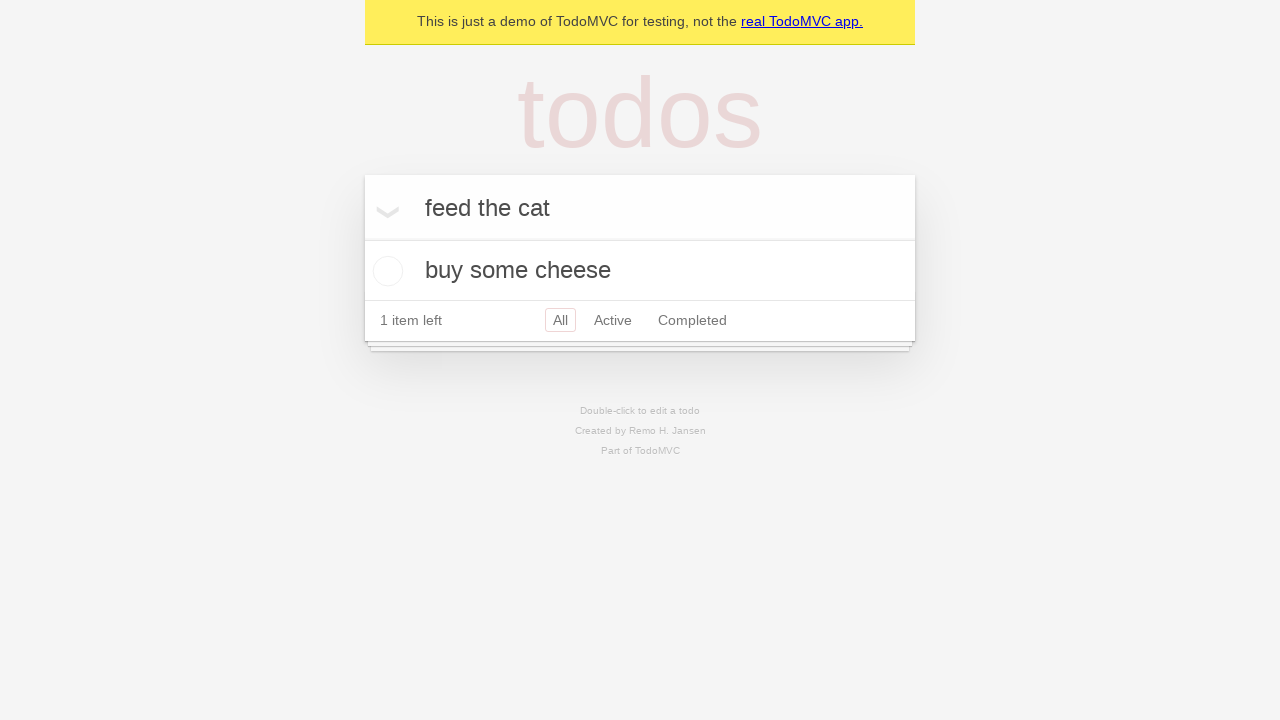

Pressed Enter to create second todo on internal:attr=[placeholder="What needs to be done?"i]
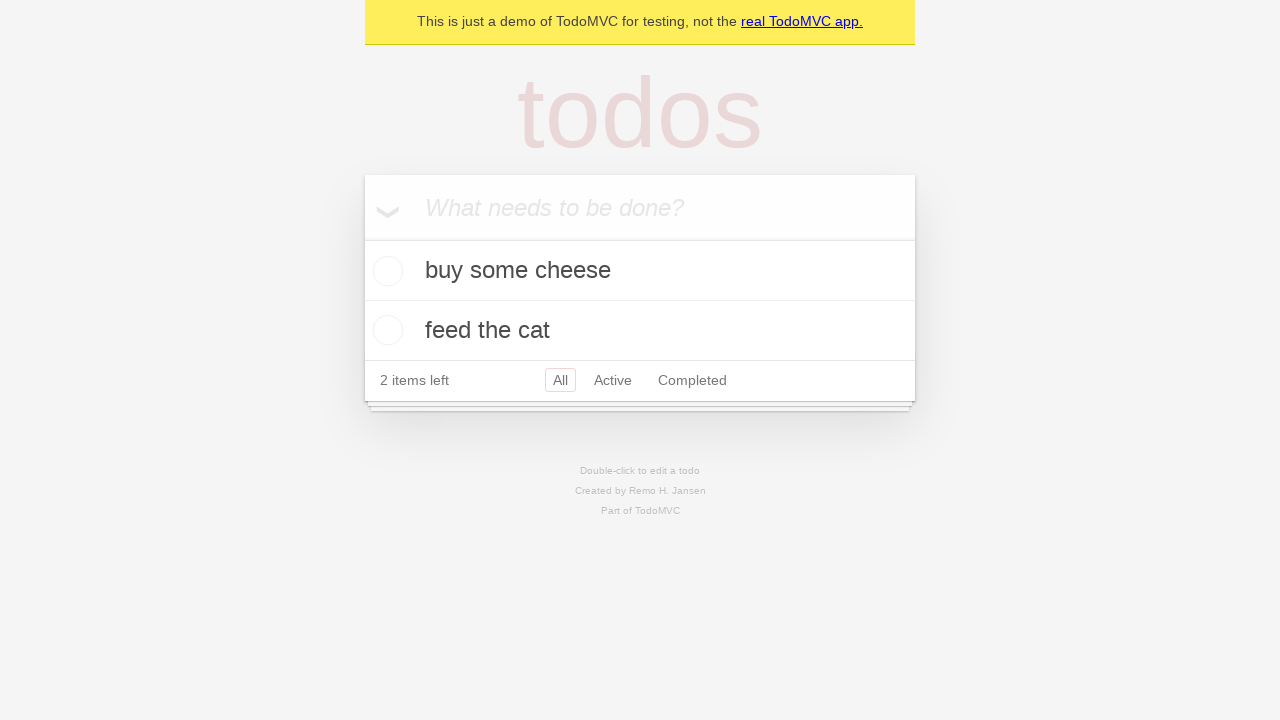

Filled todo input with 'book a doctors appointment' on internal:attr=[placeholder="What needs to be done?"i]
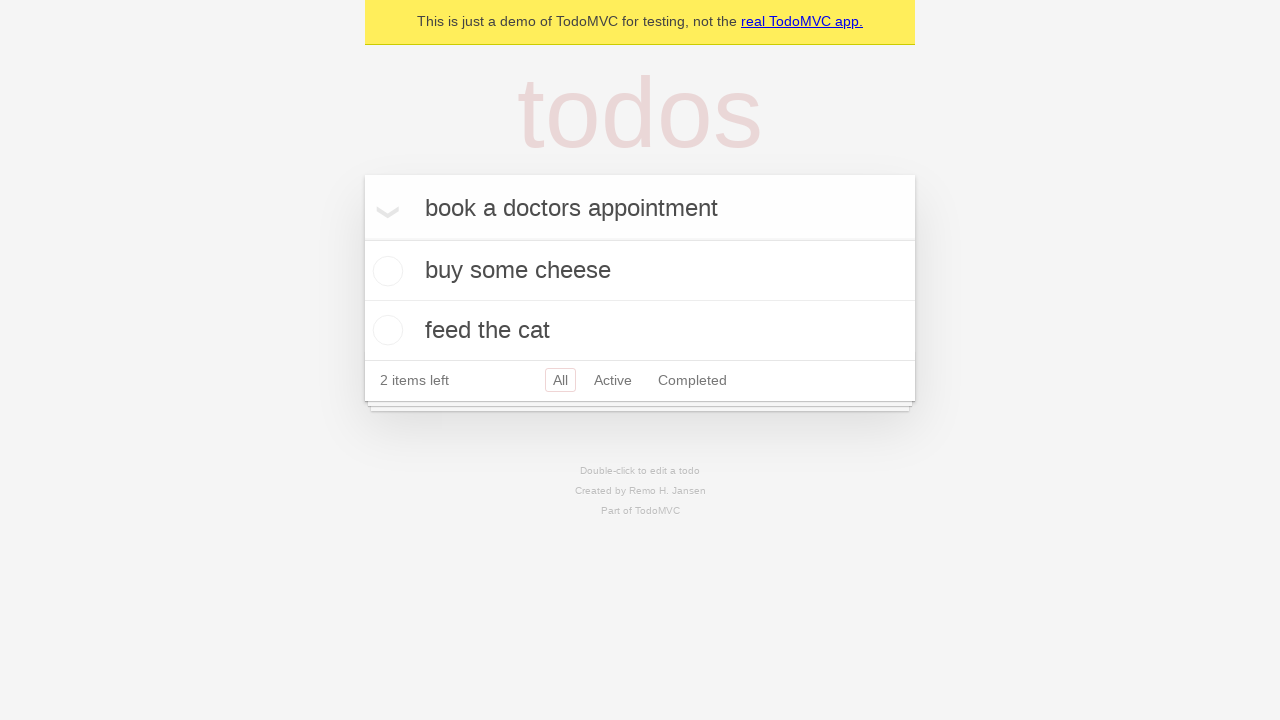

Pressed Enter to create third todo on internal:attr=[placeholder="What needs to be done?"i]
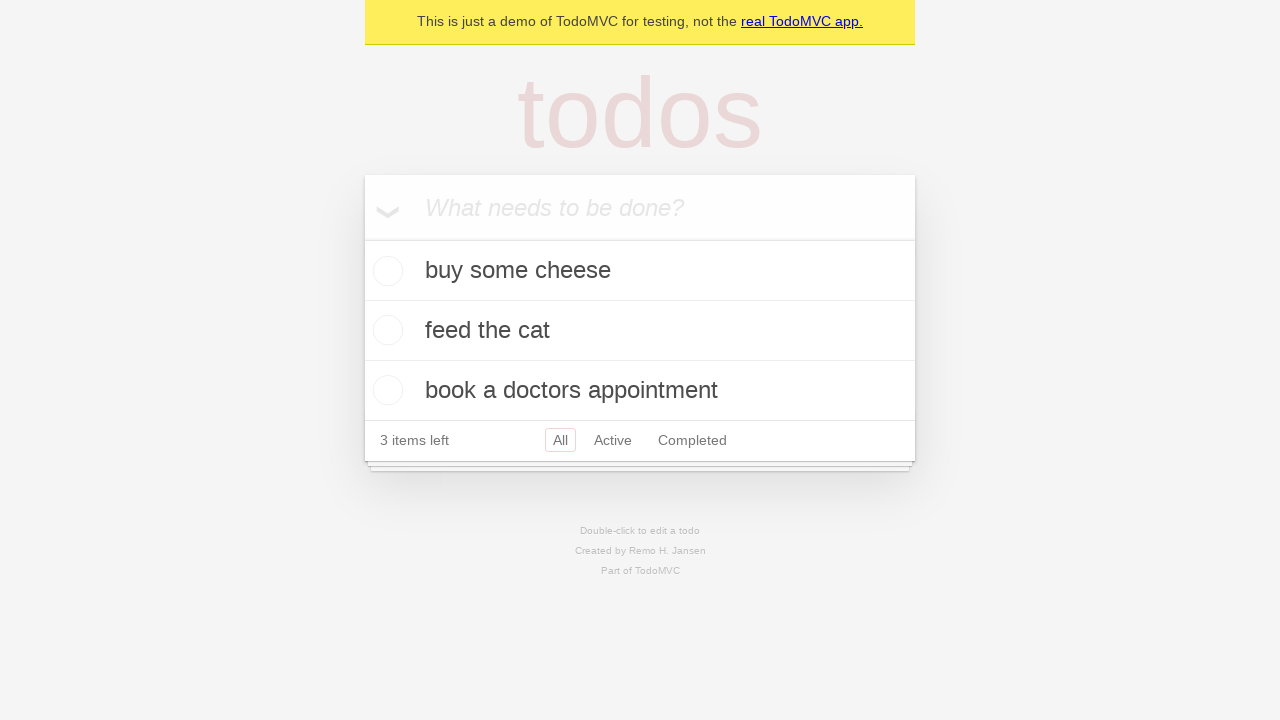

Double-clicked second todo item to enter edit mode at (640, 331) on internal:testid=[data-testid="todo-item"s] >> nth=1
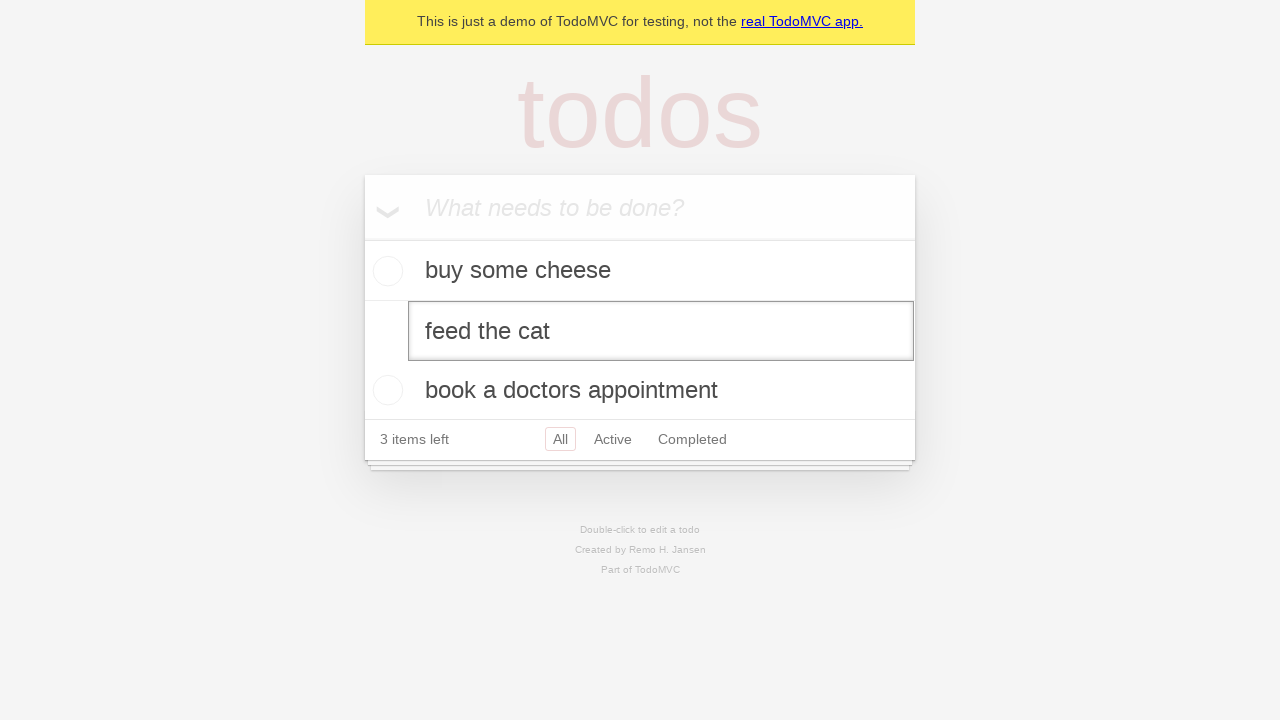

Cleared todo text by filling with empty string on internal:testid=[data-testid="todo-item"s] >> nth=1 >> internal:role=textbox[nam
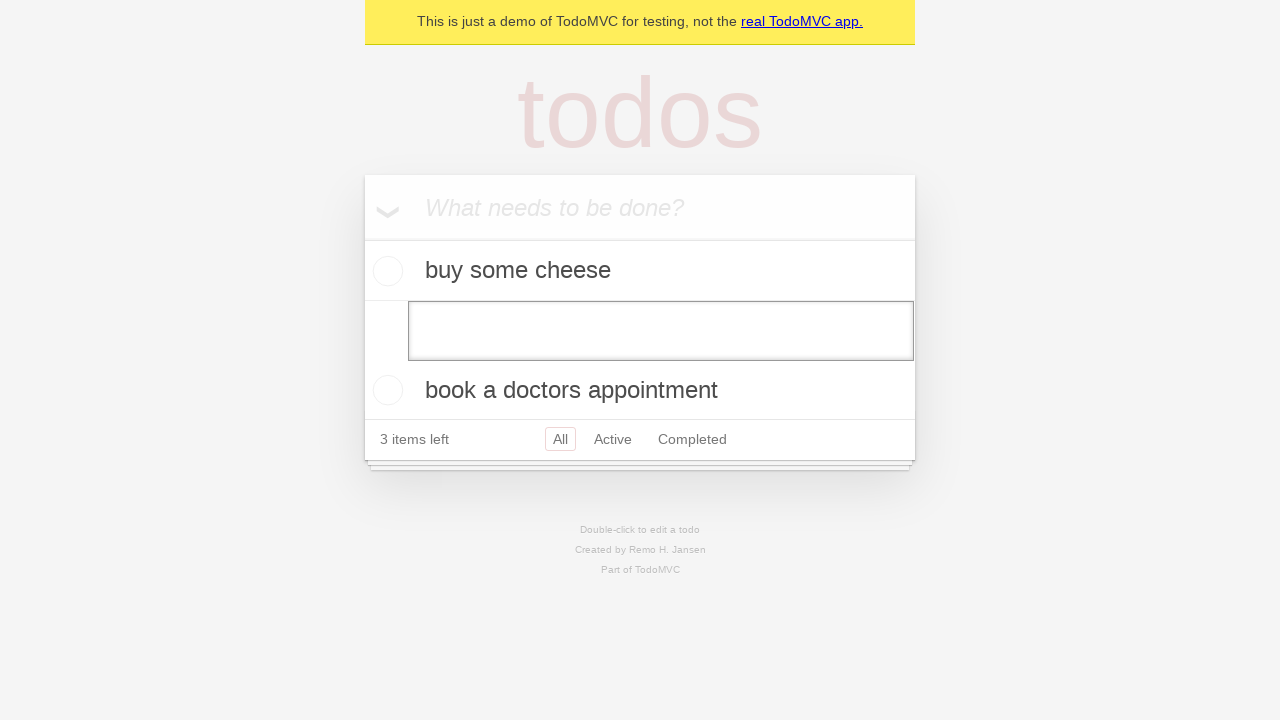

Pressed Enter to confirm empty text, removing the todo item on internal:testid=[data-testid="todo-item"s] >> nth=1 >> internal:role=textbox[nam
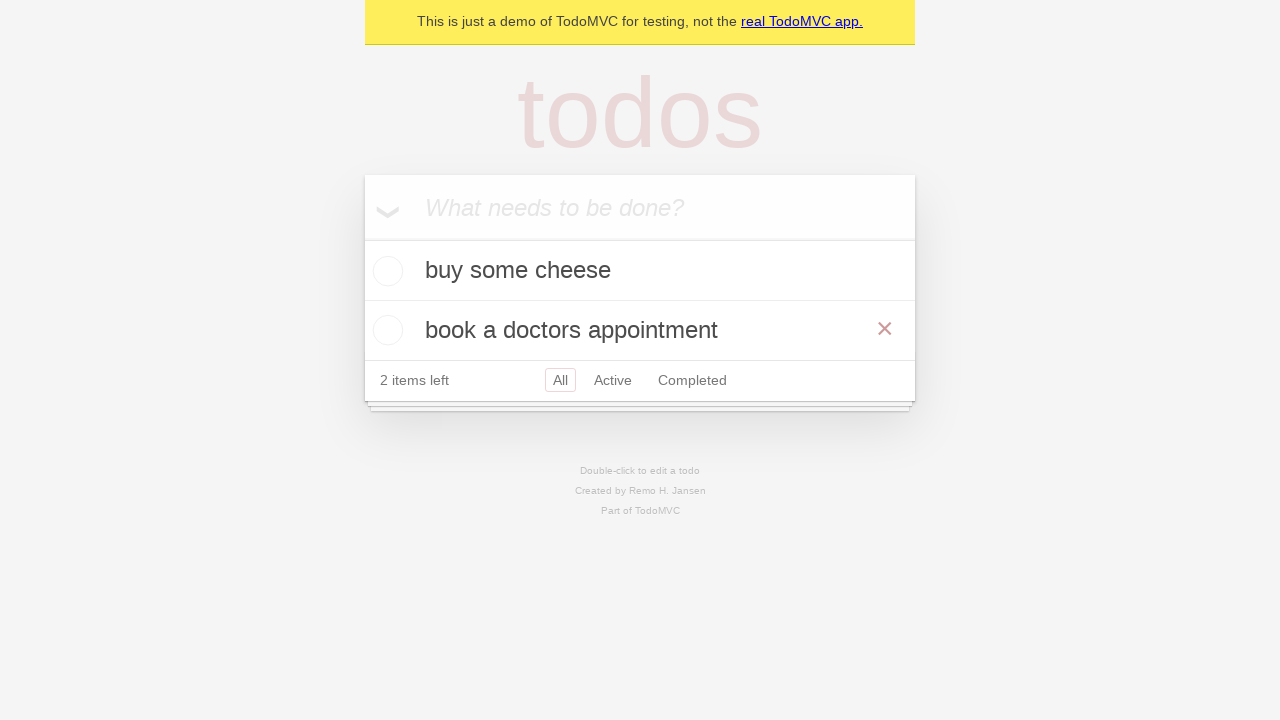

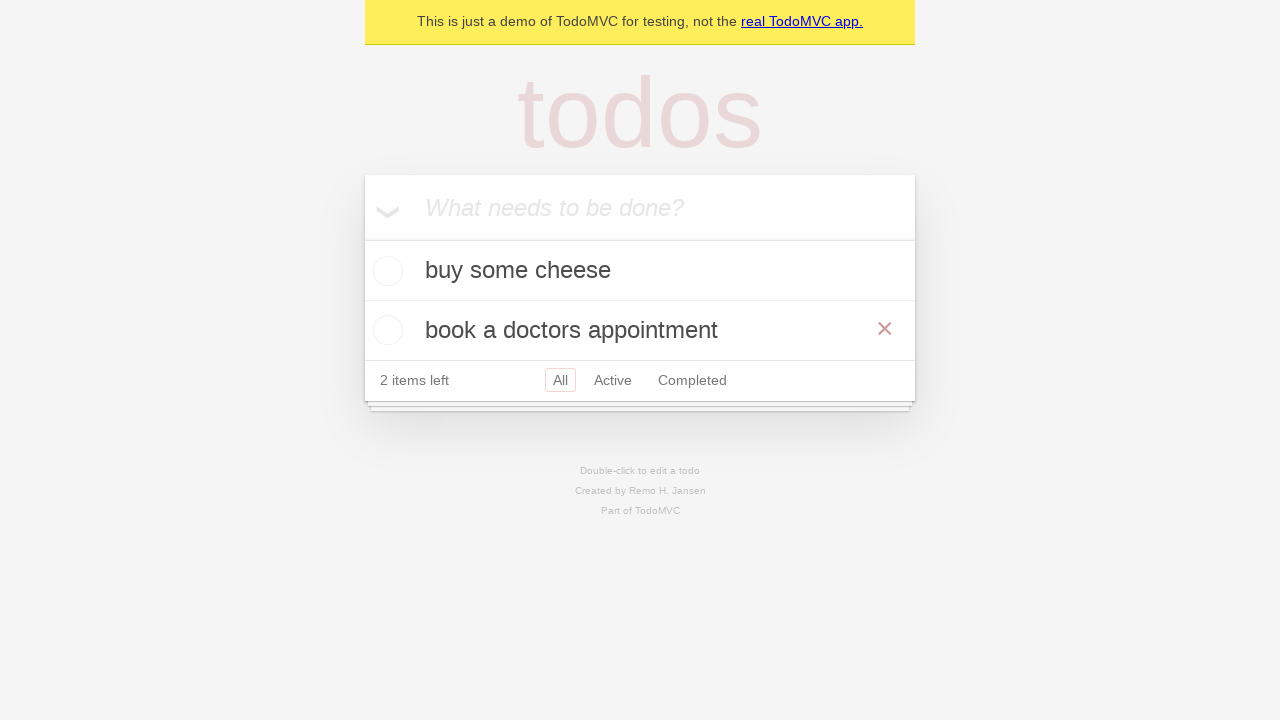